Tests if the 'personal data' text is present on the registration page

Starting URL: https://b2c.passport.rt.ru

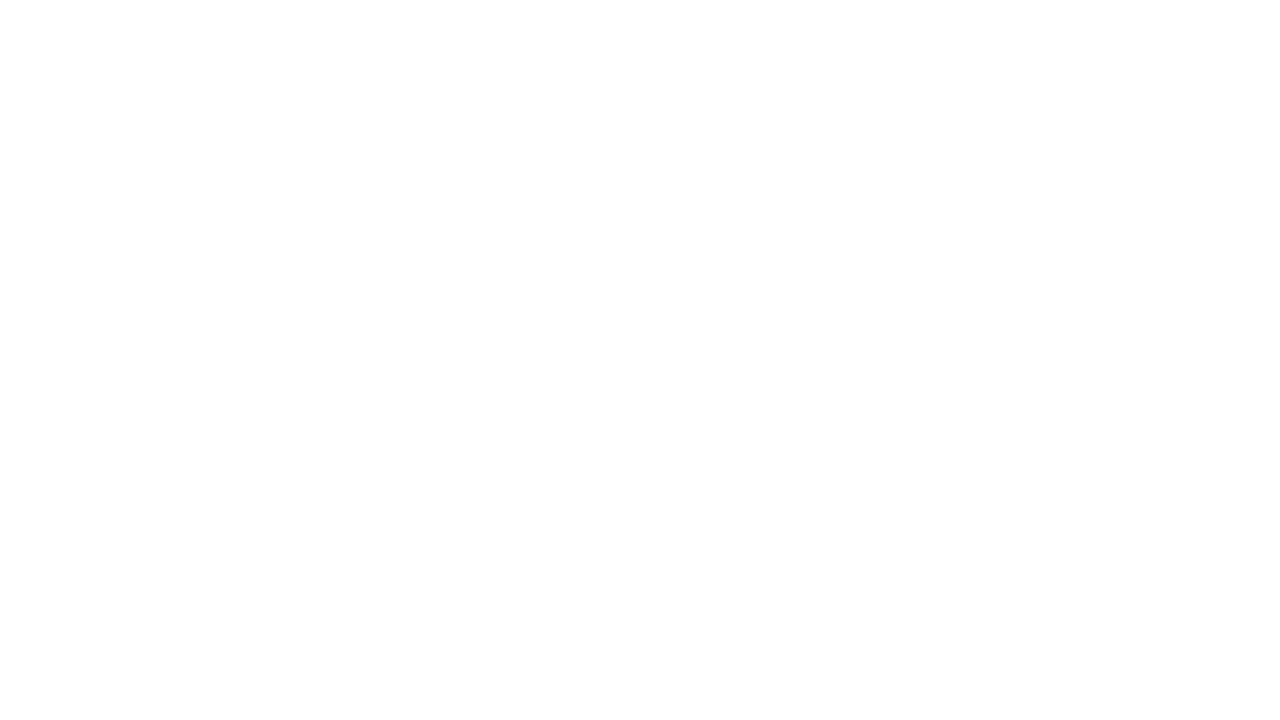

Waited for register button to be visible on registration page
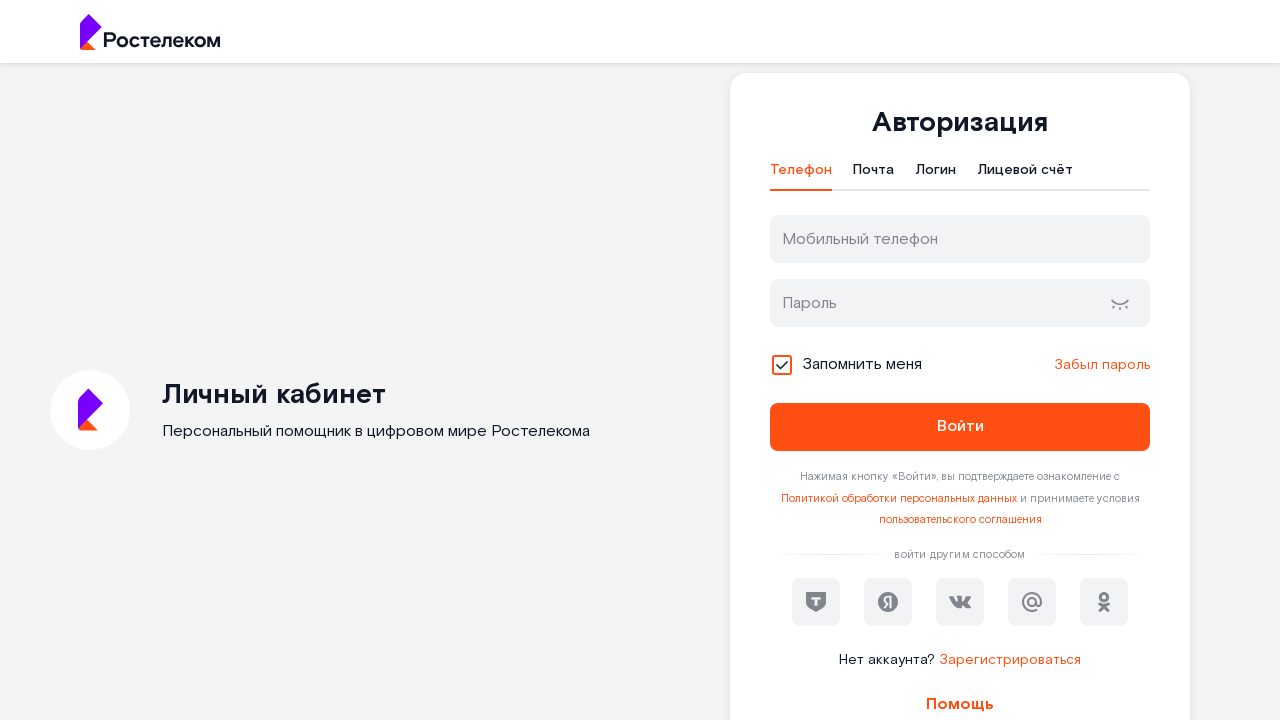

Clicked register button at (1010, 660) on #kc-register
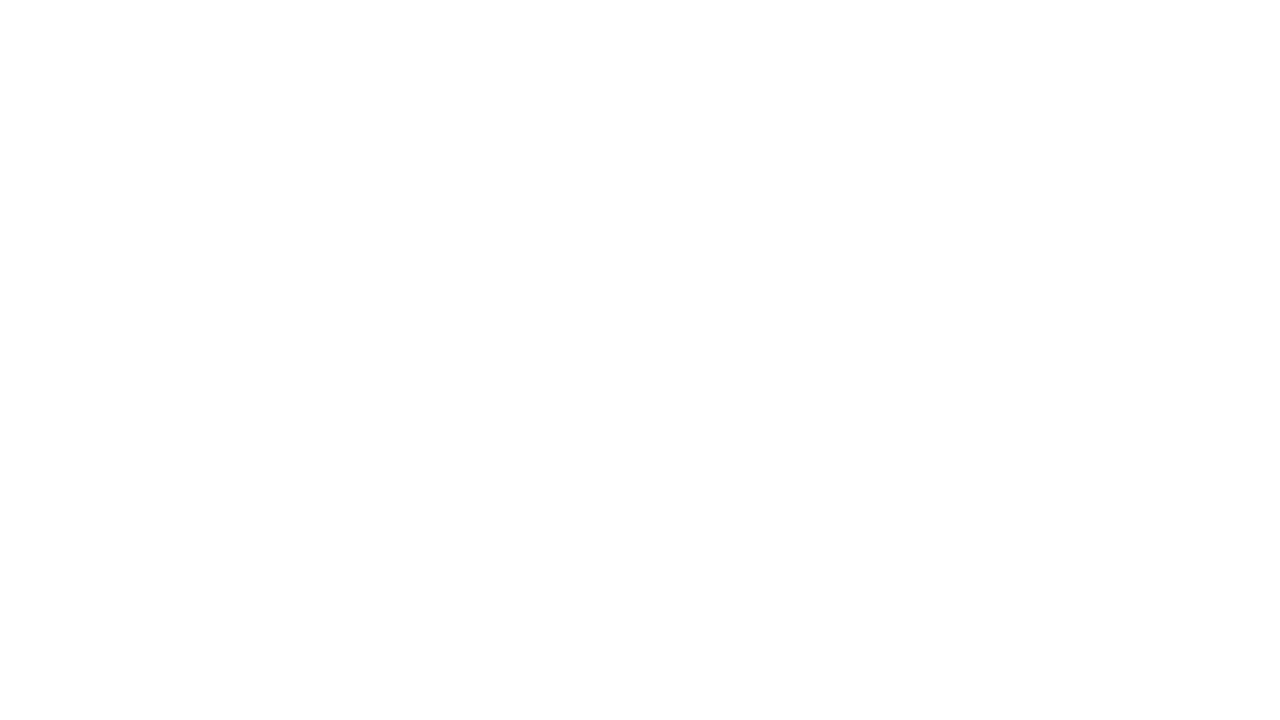

Verified 'personal data' text is present on registration page
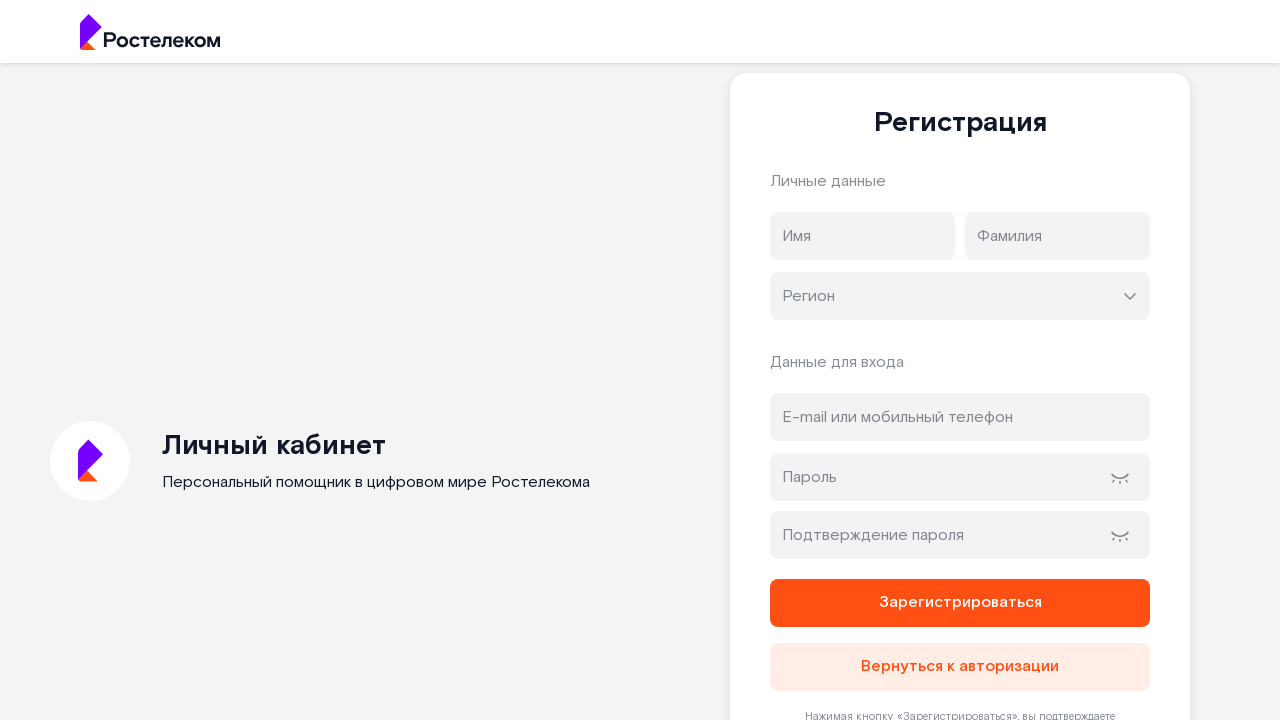

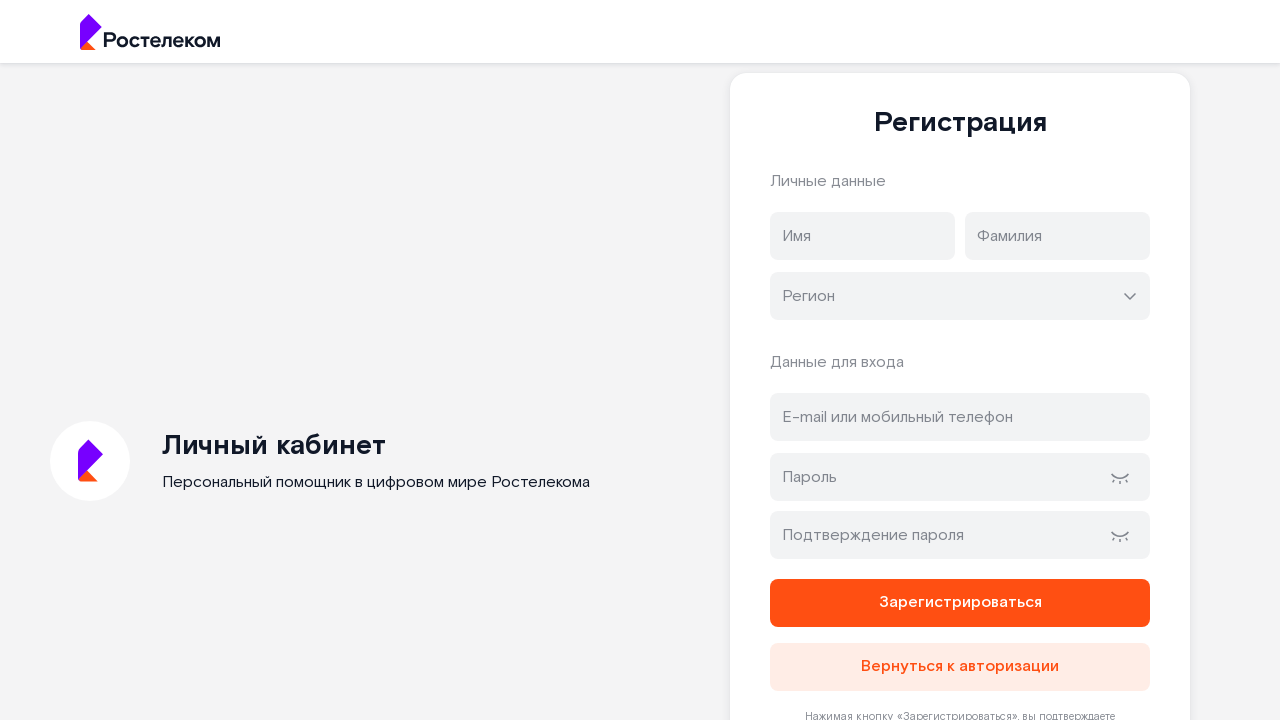